Tests that edits are saved when the edit field loses focus (blur event).

Starting URL: https://demo.playwright.dev/todomvc

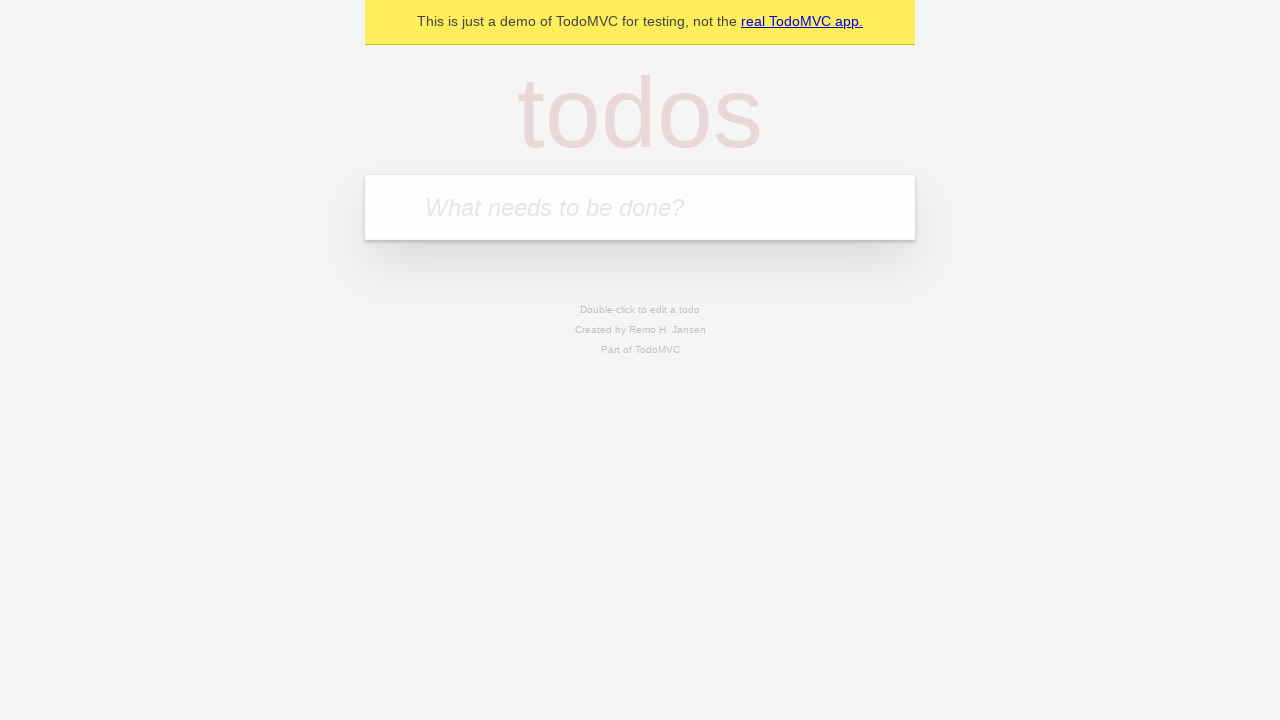

Filled new todo field with 'buy some cheese' on internal:attr=[placeholder="What needs to be done?"i]
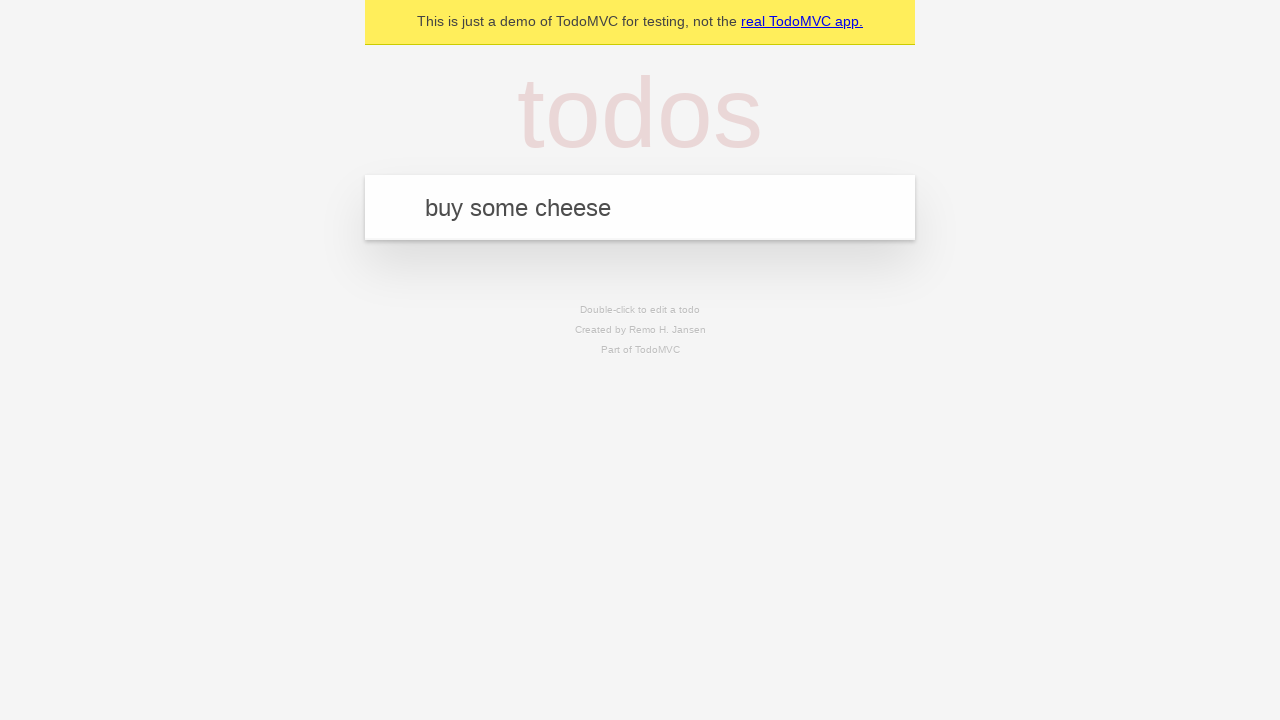

Pressed Enter to create first todo on internal:attr=[placeholder="What needs to be done?"i]
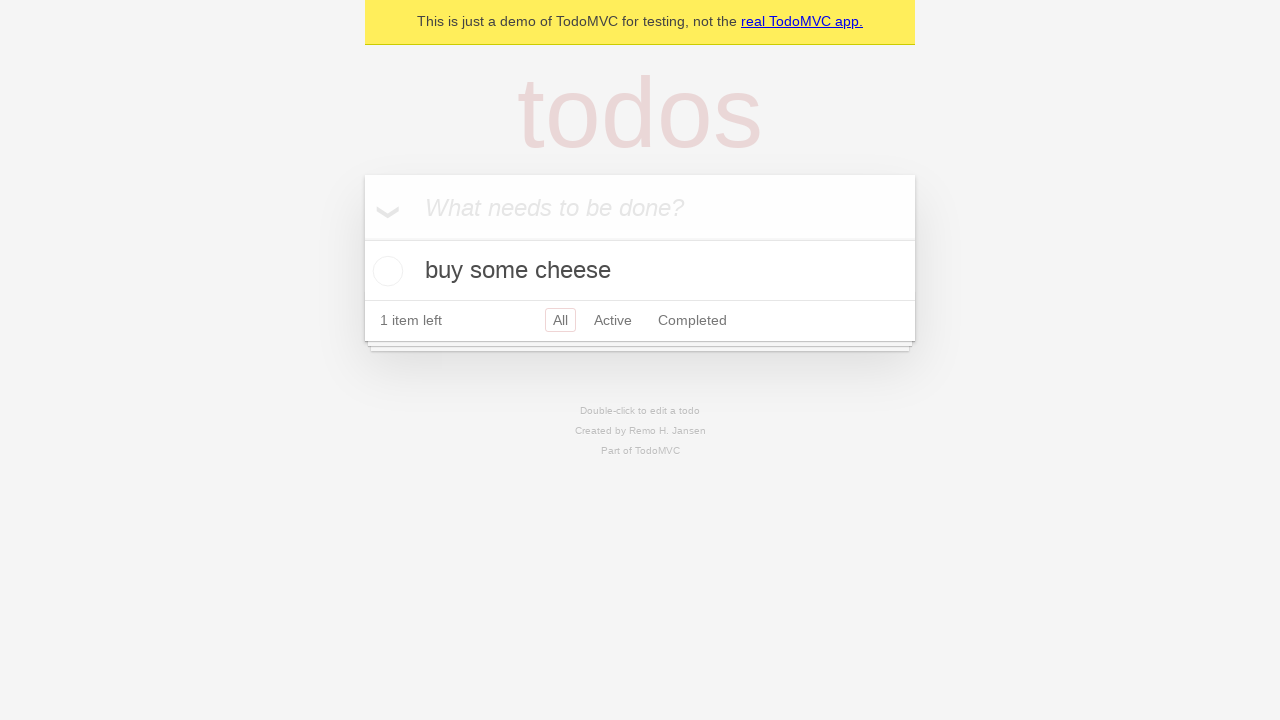

Filled new todo field with 'feed the cat' on internal:attr=[placeholder="What needs to be done?"i]
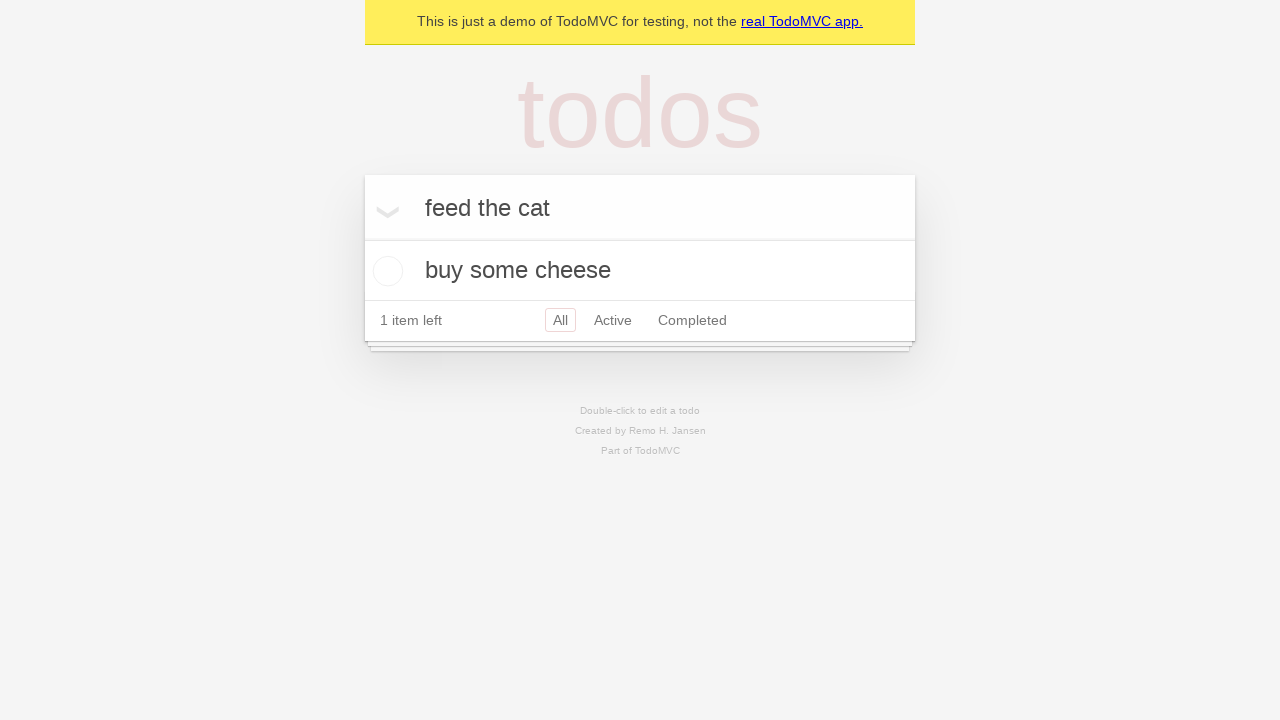

Pressed Enter to create second todo on internal:attr=[placeholder="What needs to be done?"i]
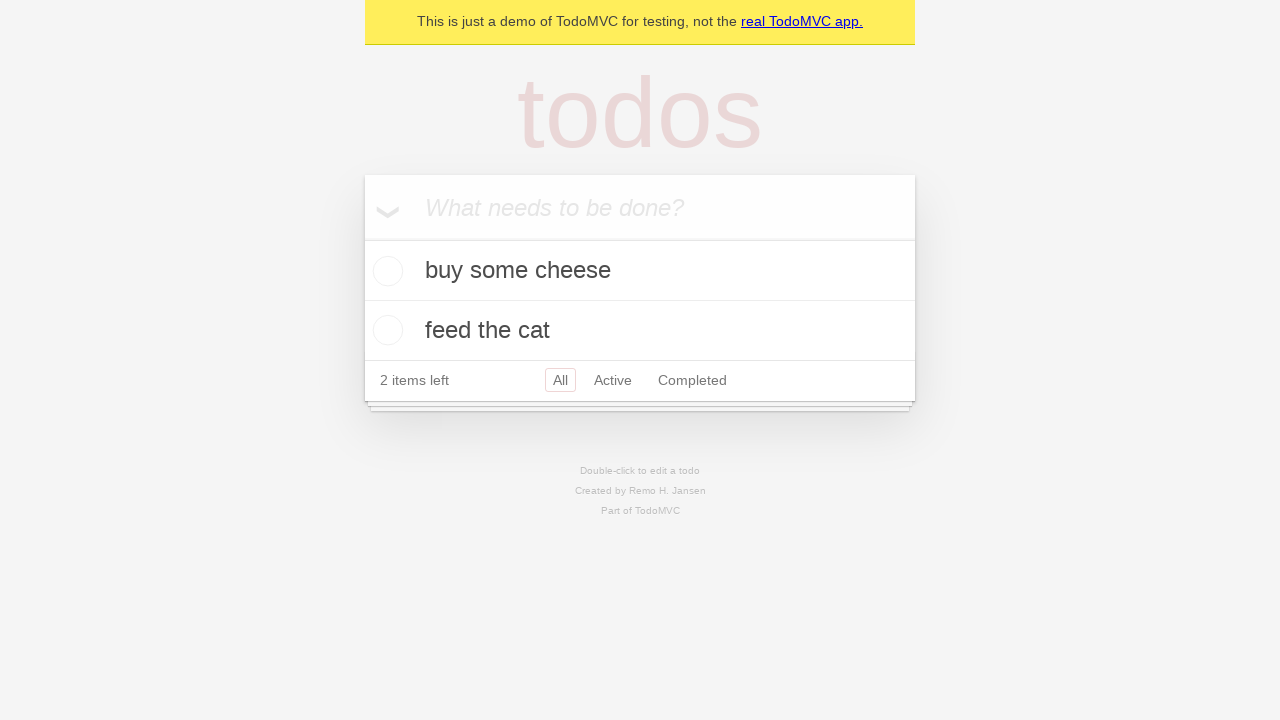

Filled new todo field with 'book a doctors appointment' on internal:attr=[placeholder="What needs to be done?"i]
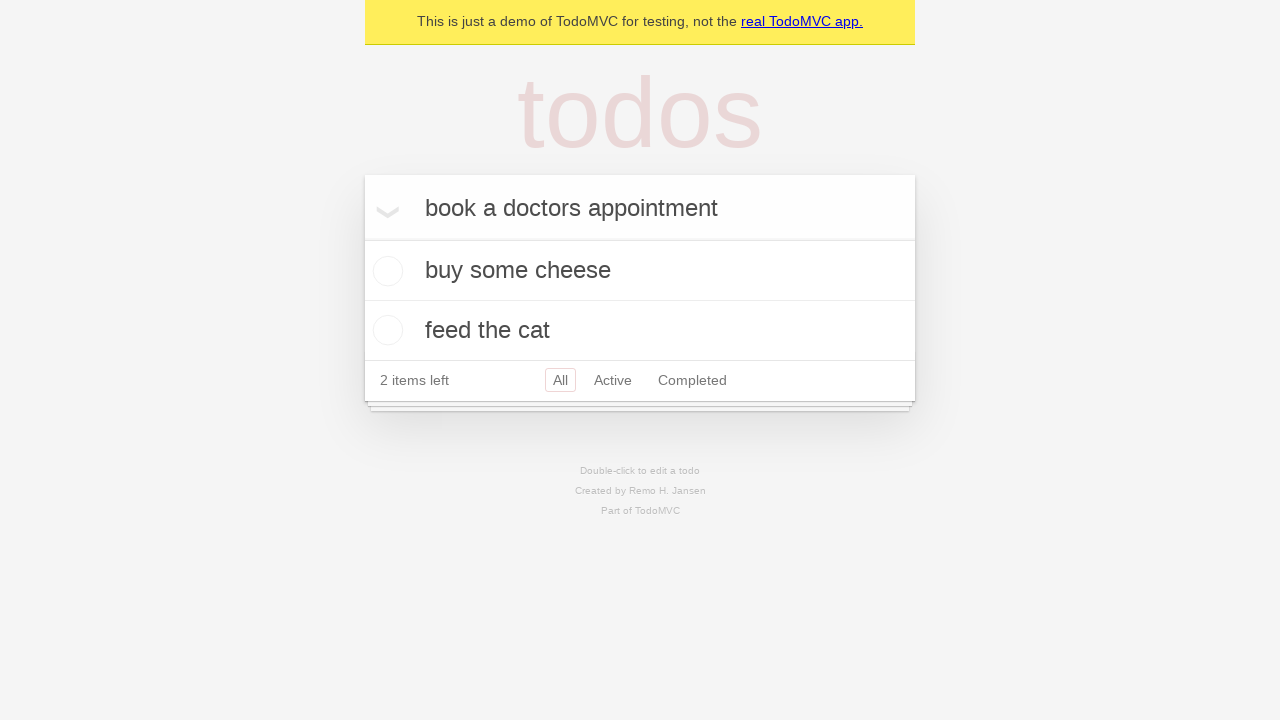

Pressed Enter to create third todo on internal:attr=[placeholder="What needs to be done?"i]
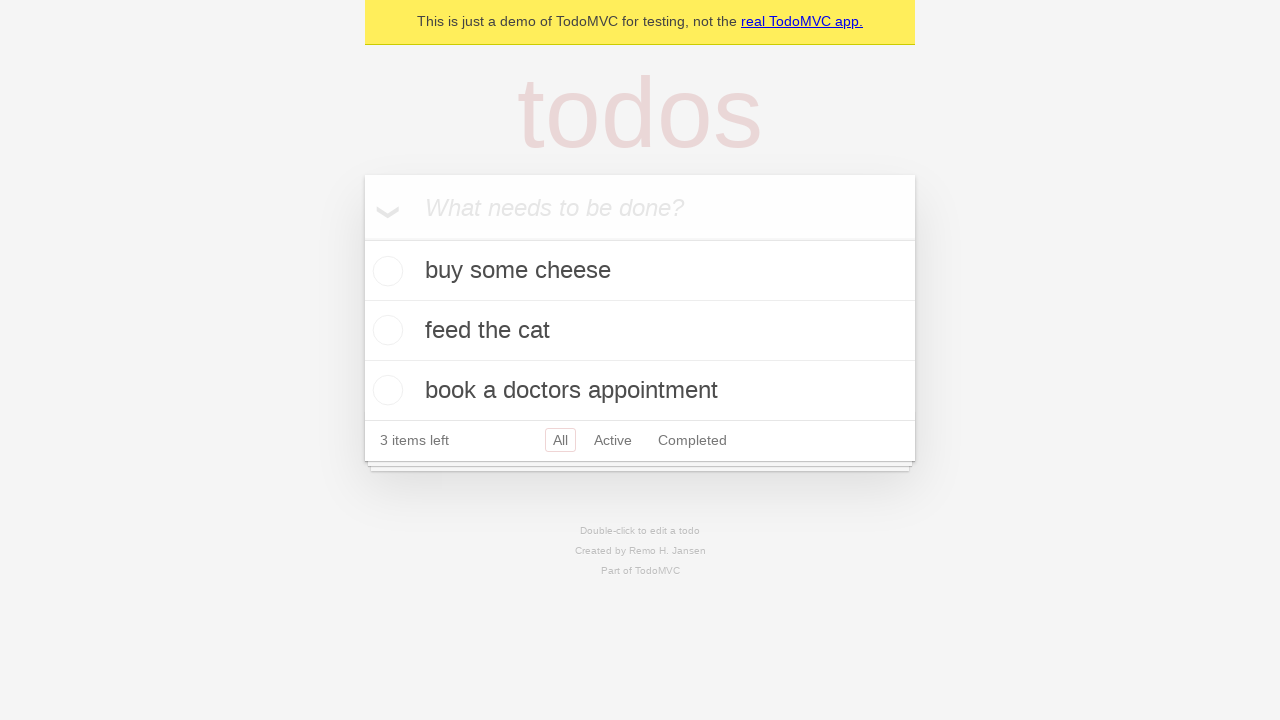

Double-clicked on second todo item to enter edit mode at (640, 331) on internal:testid=[data-testid="todo-item"s] >> nth=1
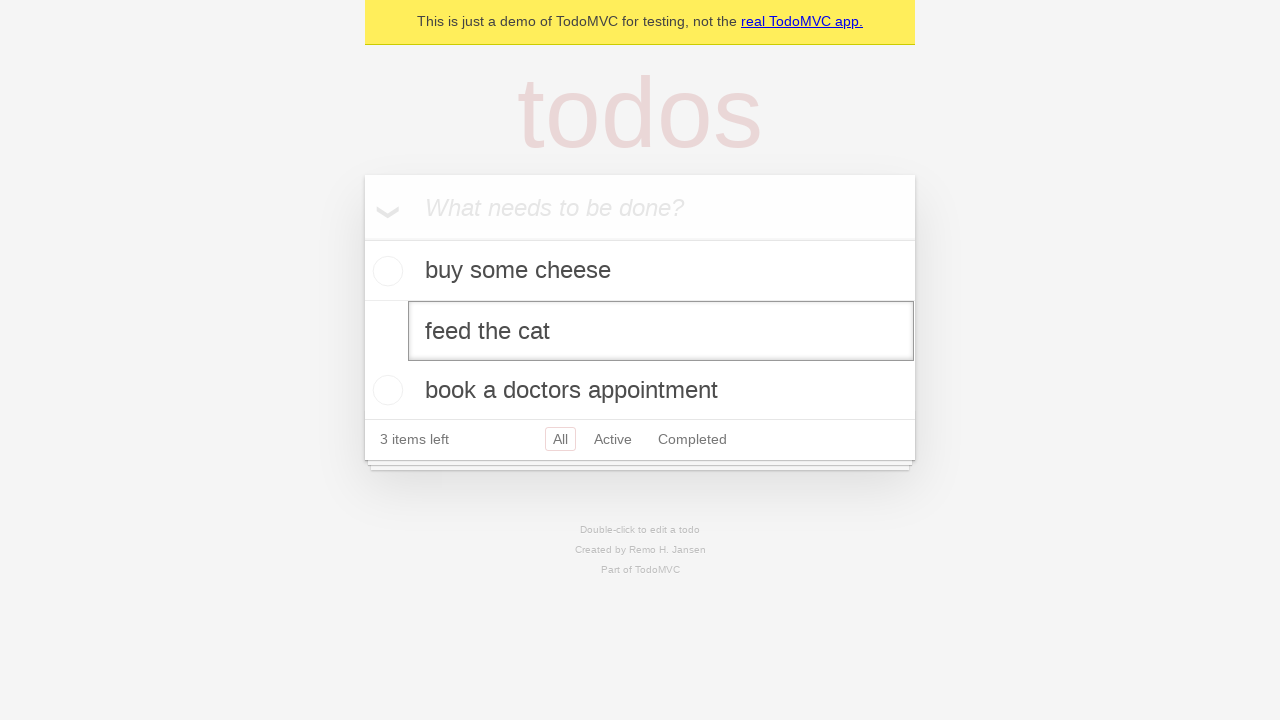

Filled edit textbox with 'buy some sausages' on internal:testid=[data-testid="todo-item"s] >> nth=1 >> internal:role=textbox[nam
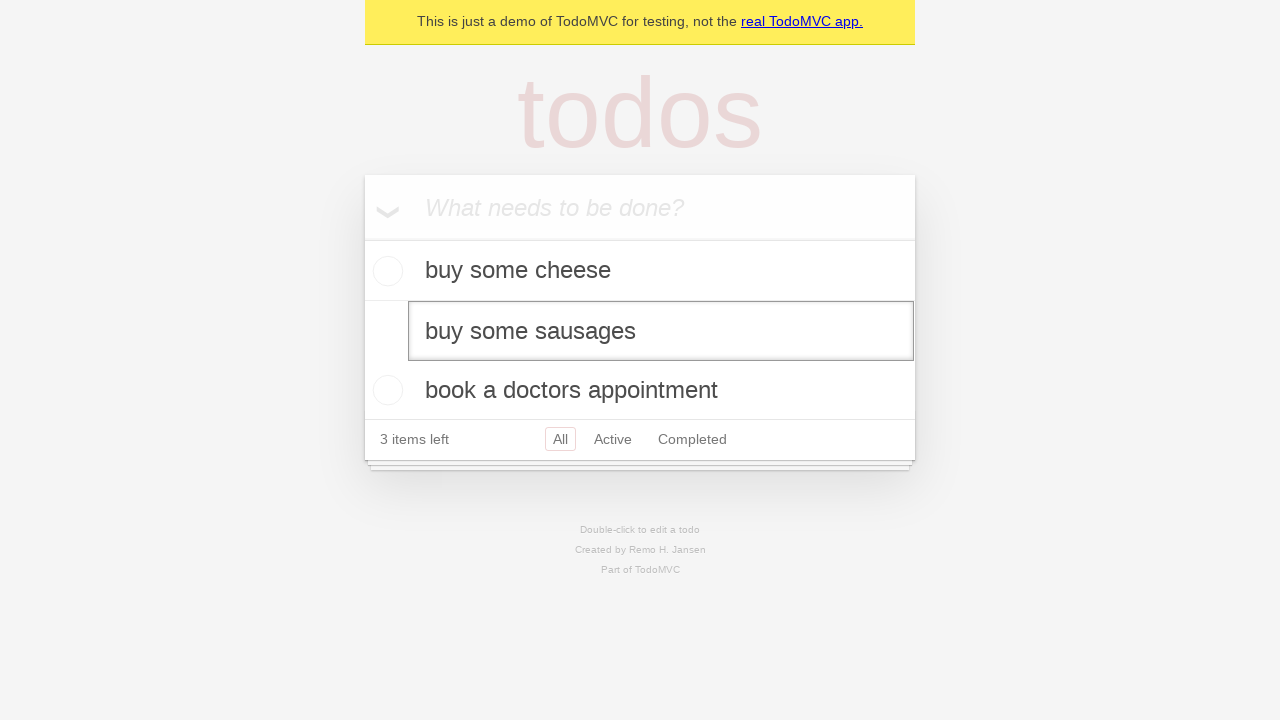

Dispatched blur event to save edits on the second todo
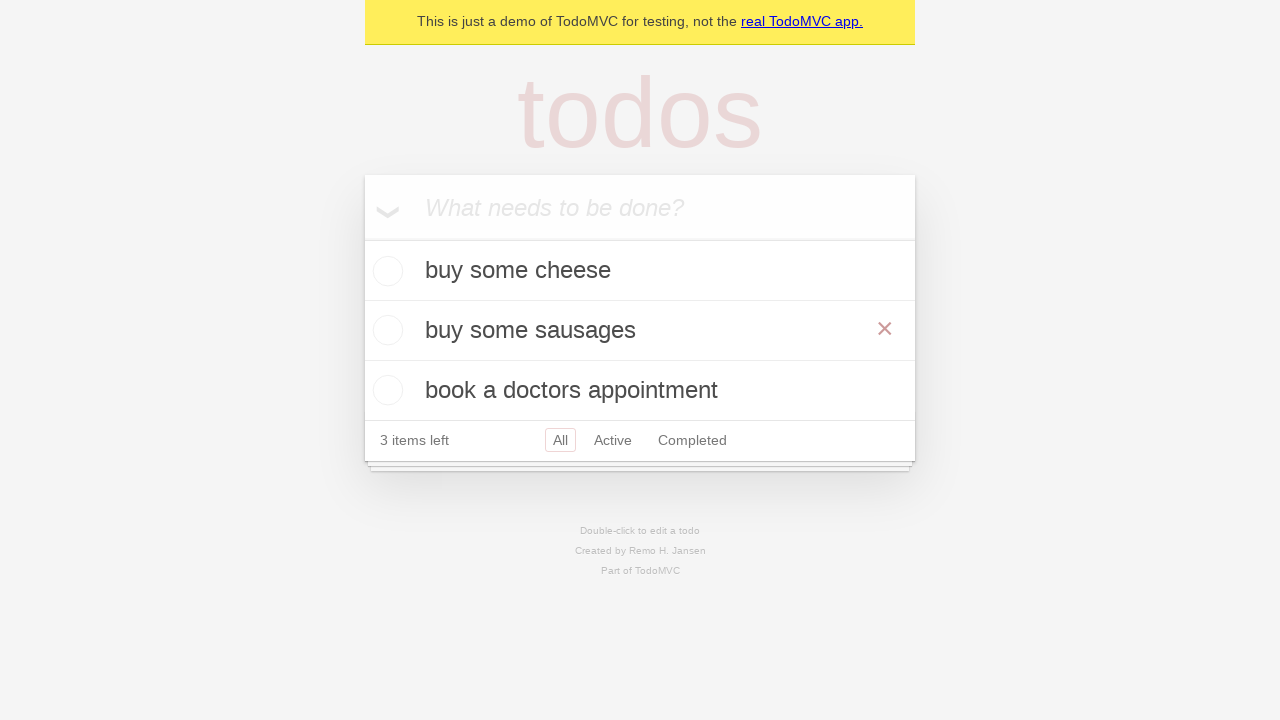

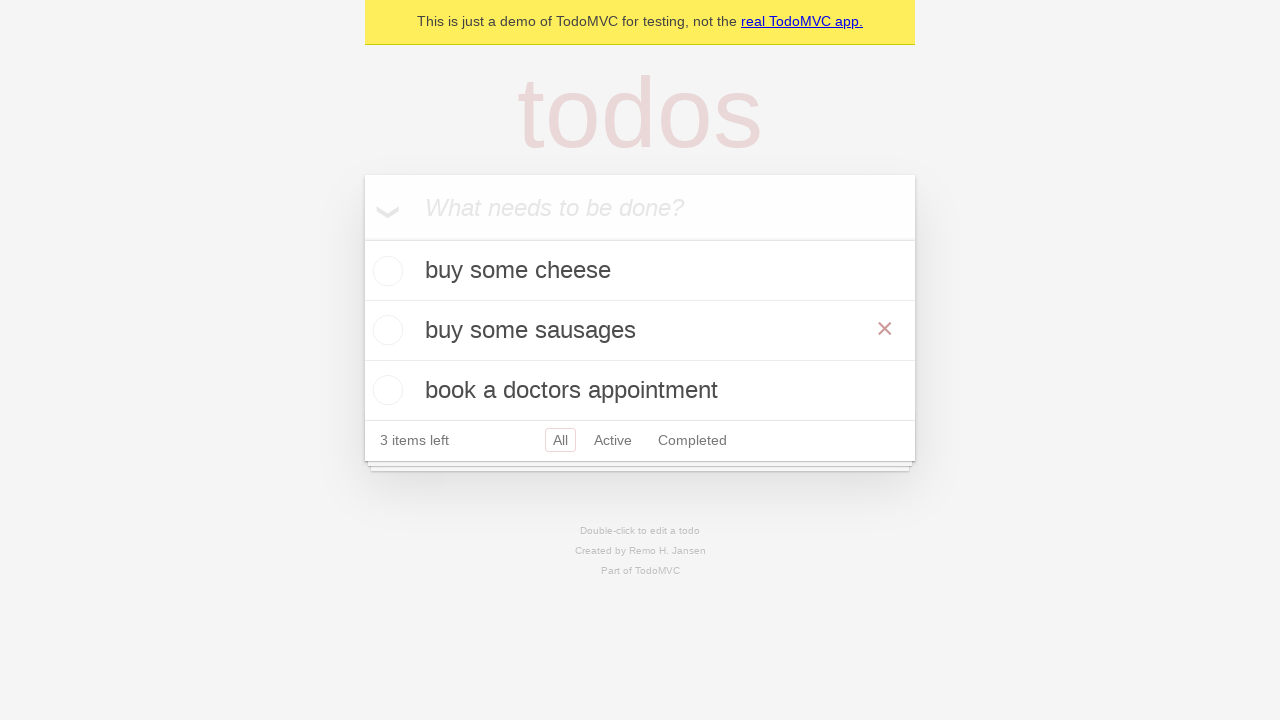